Tests an explicit wait scenario by waiting for a price element to show "$100", then clicking a book button, calculating a mathematical value based on displayed input, filling the answer, and submitting the form.

Starting URL: http://suninjuly.github.io/explicit_wait2.html

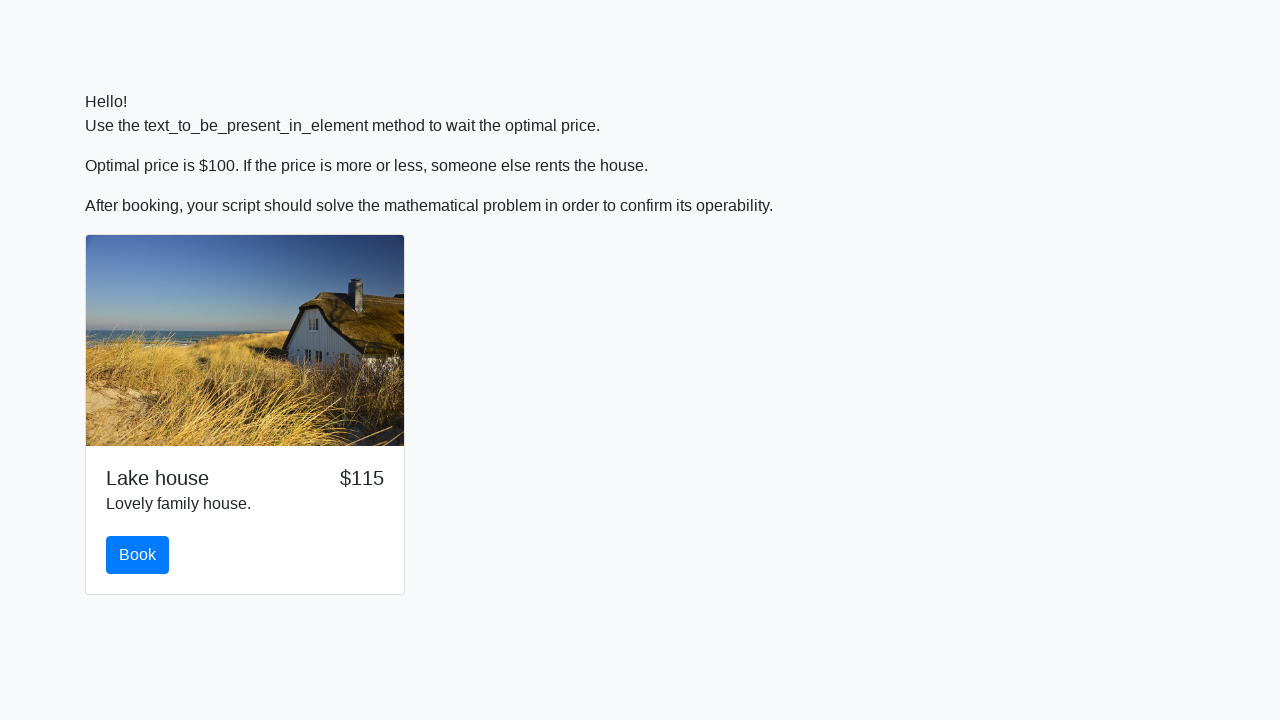

Waited for price element to display '$100'
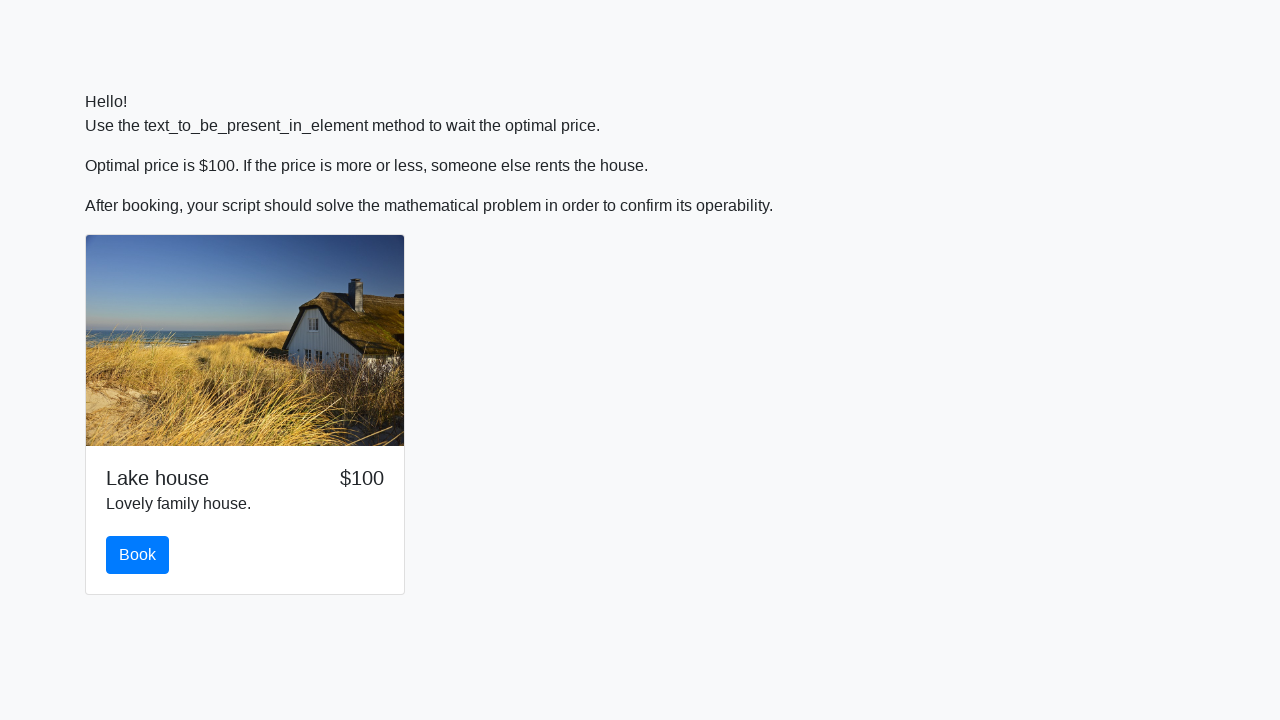

Clicked the book button at (138, 555) on #book
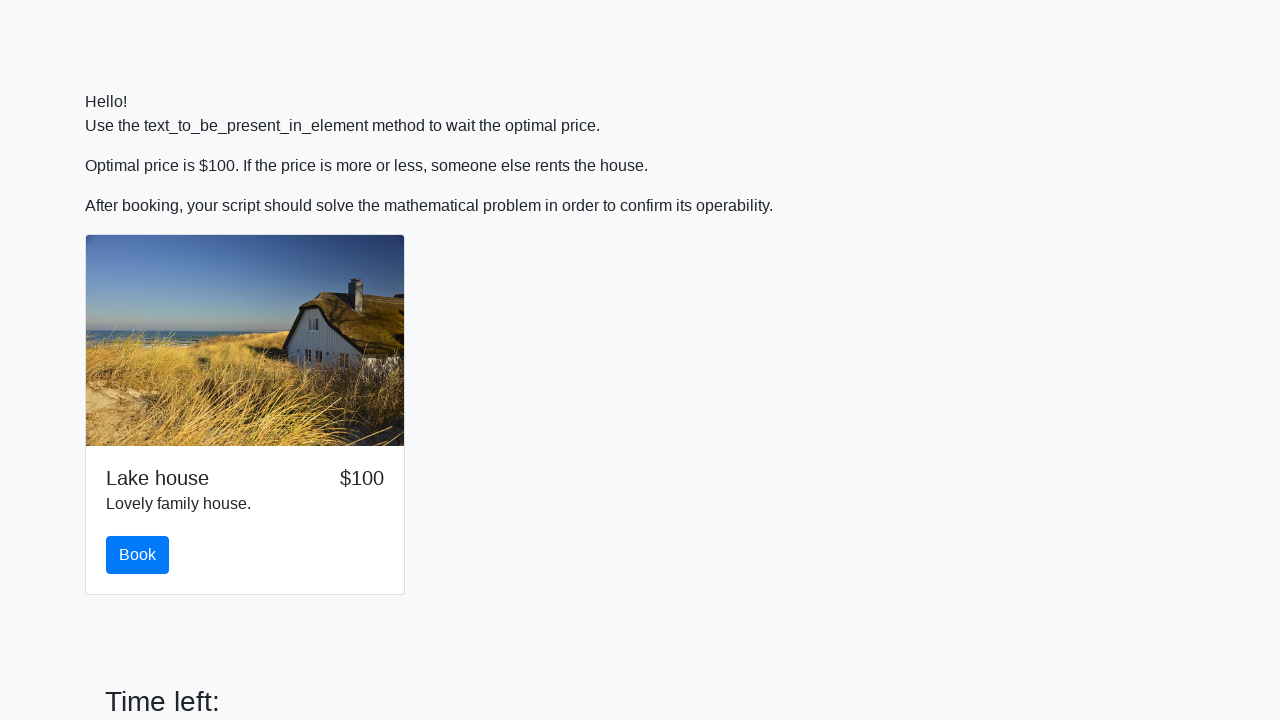

Retrieved input value: 23
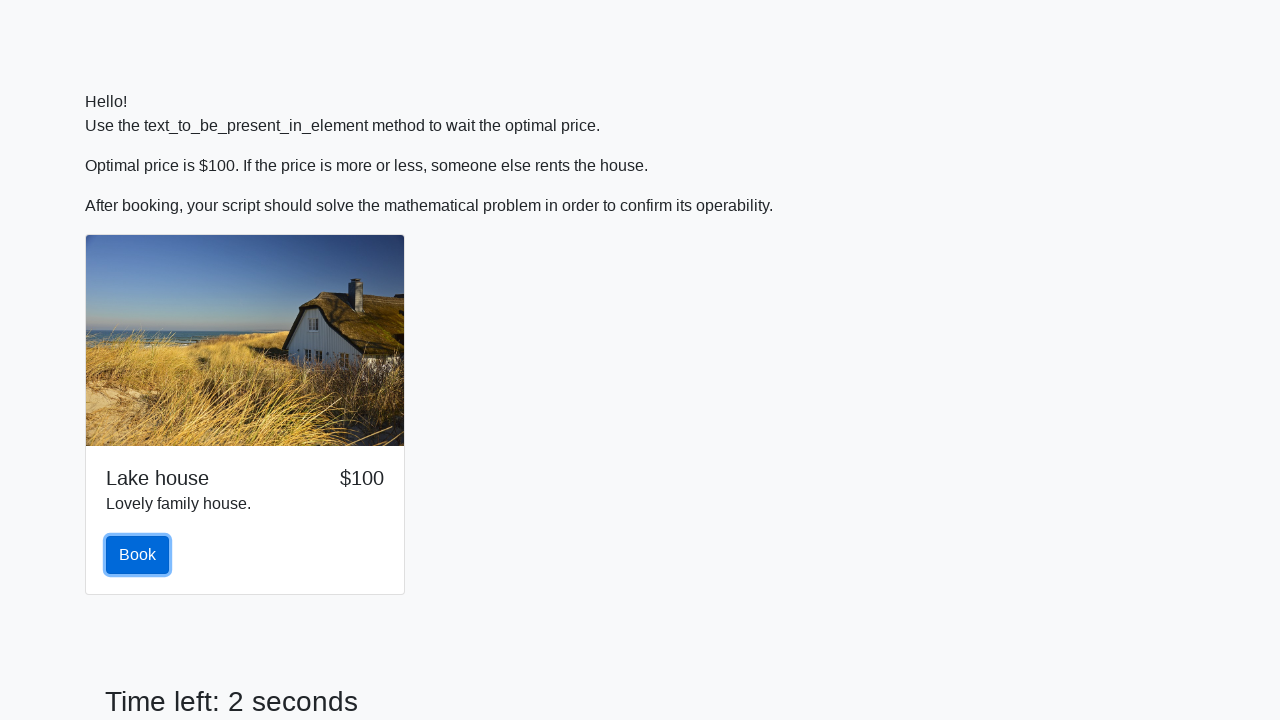

Calculated mathematical answer: 2.3179312215110865
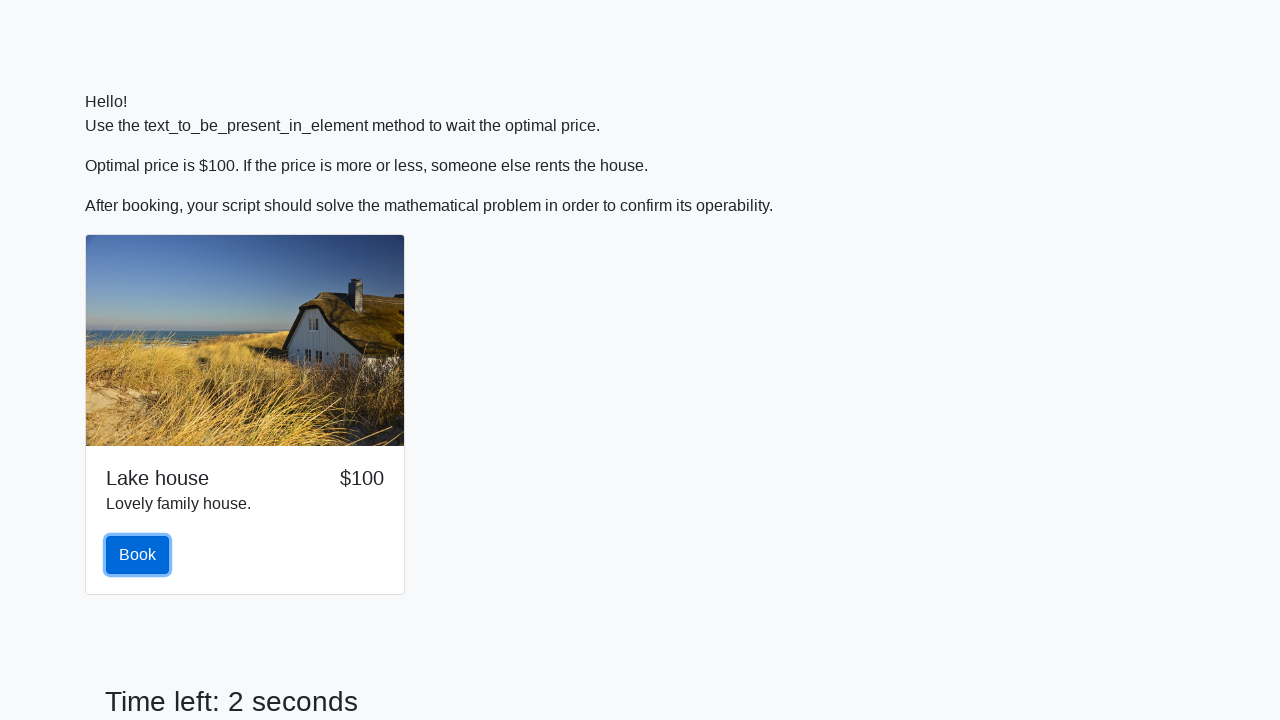

Filled answer field with calculated value on #answer
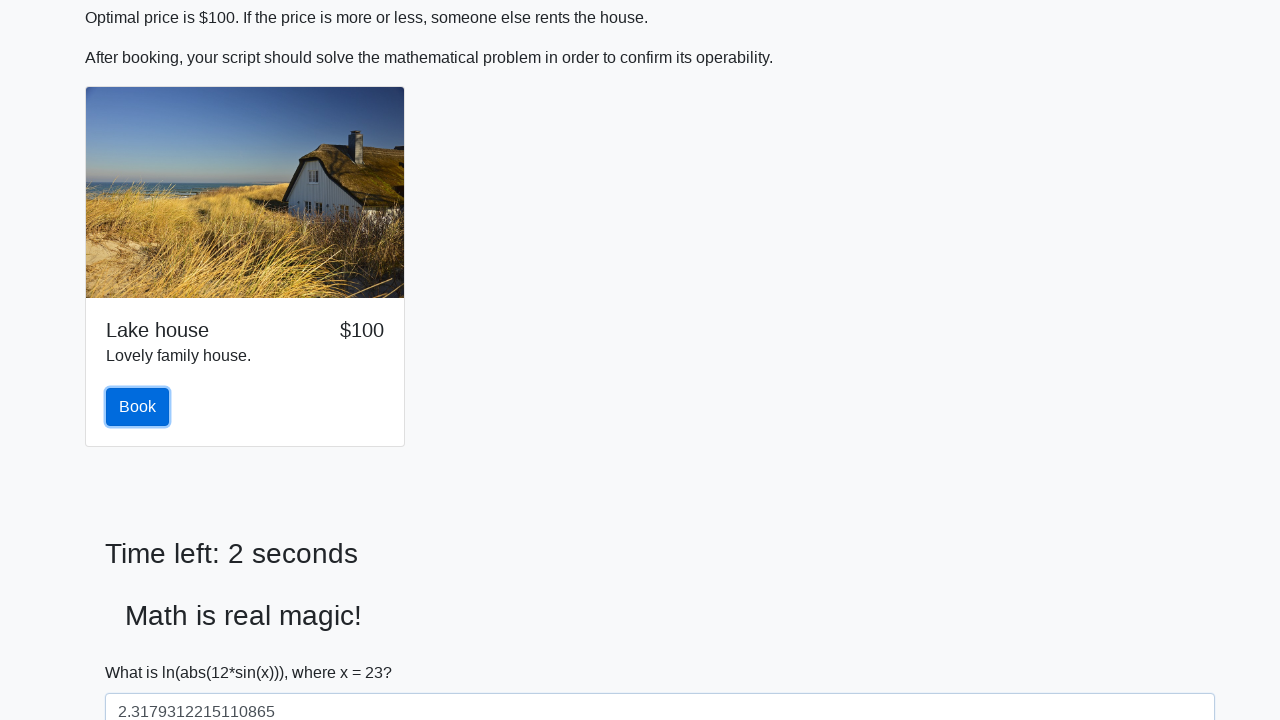

Clicked the solve button to submit form at (143, 651) on #solve
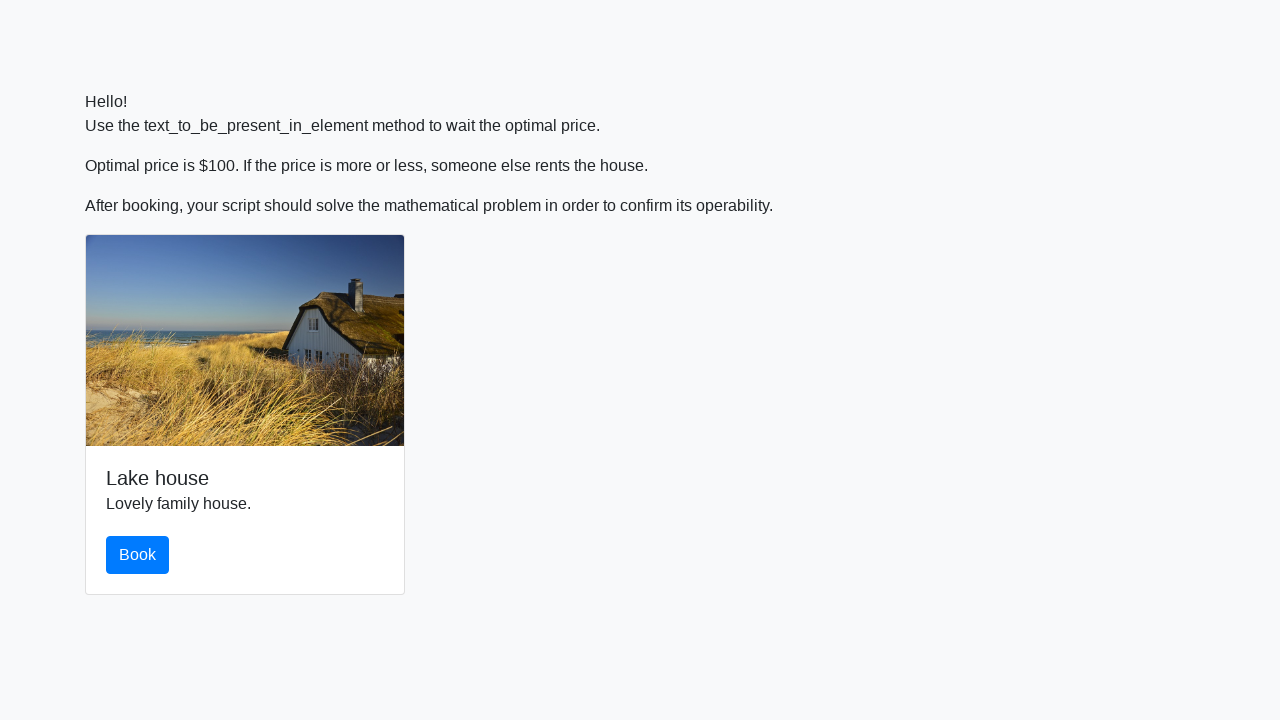

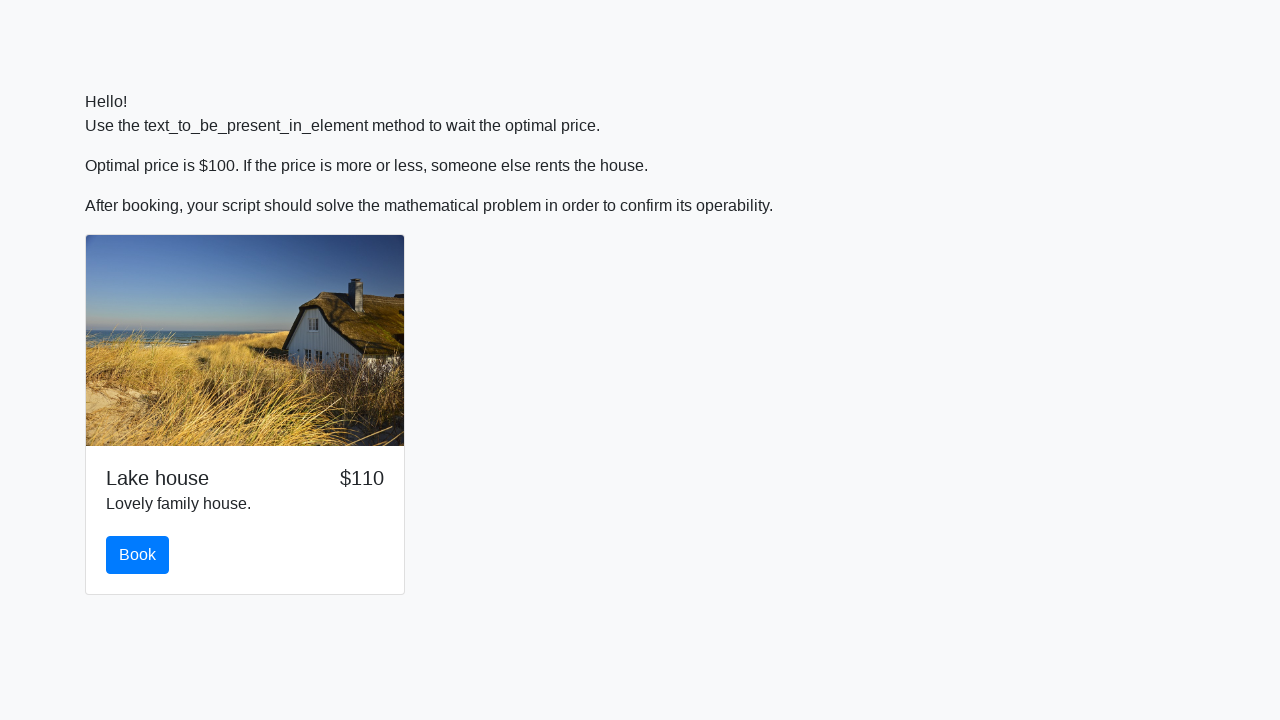